Tests file download functionality by clicking on a random data file link and initiating a download

Starting URL: https://the-internet.herokuapp.com/download

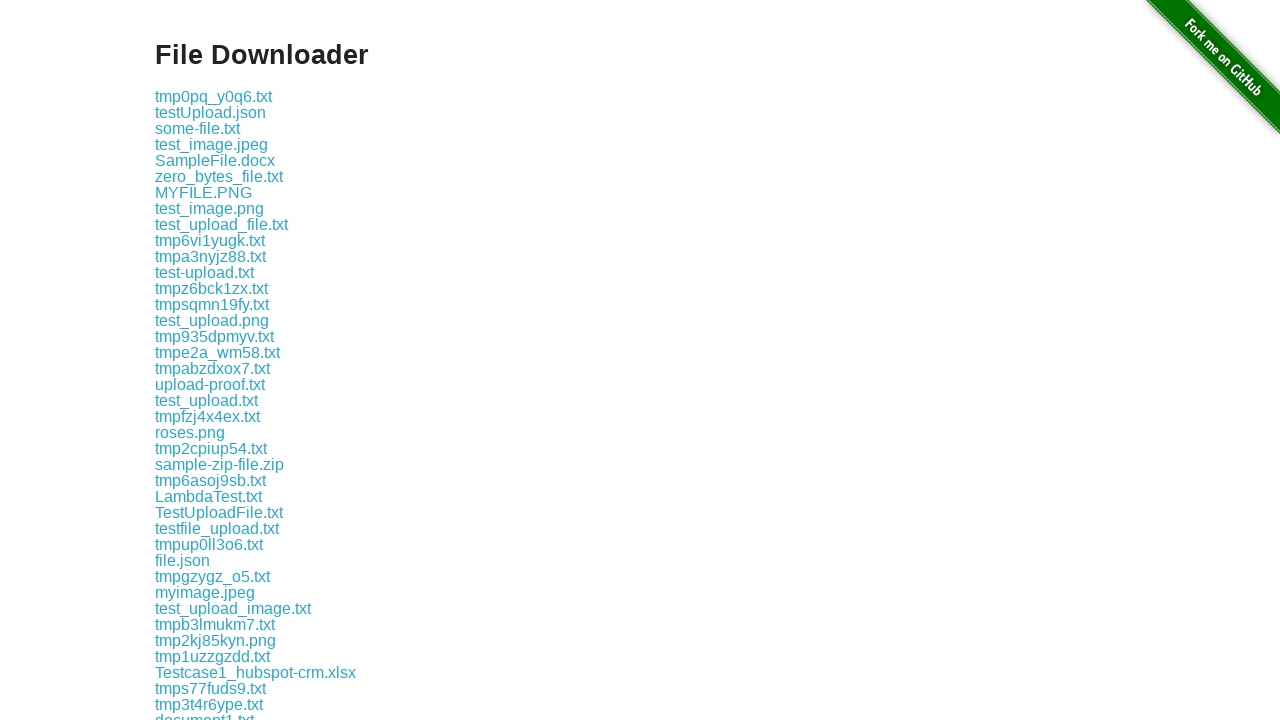

Waited for random_data.txt download link to appear
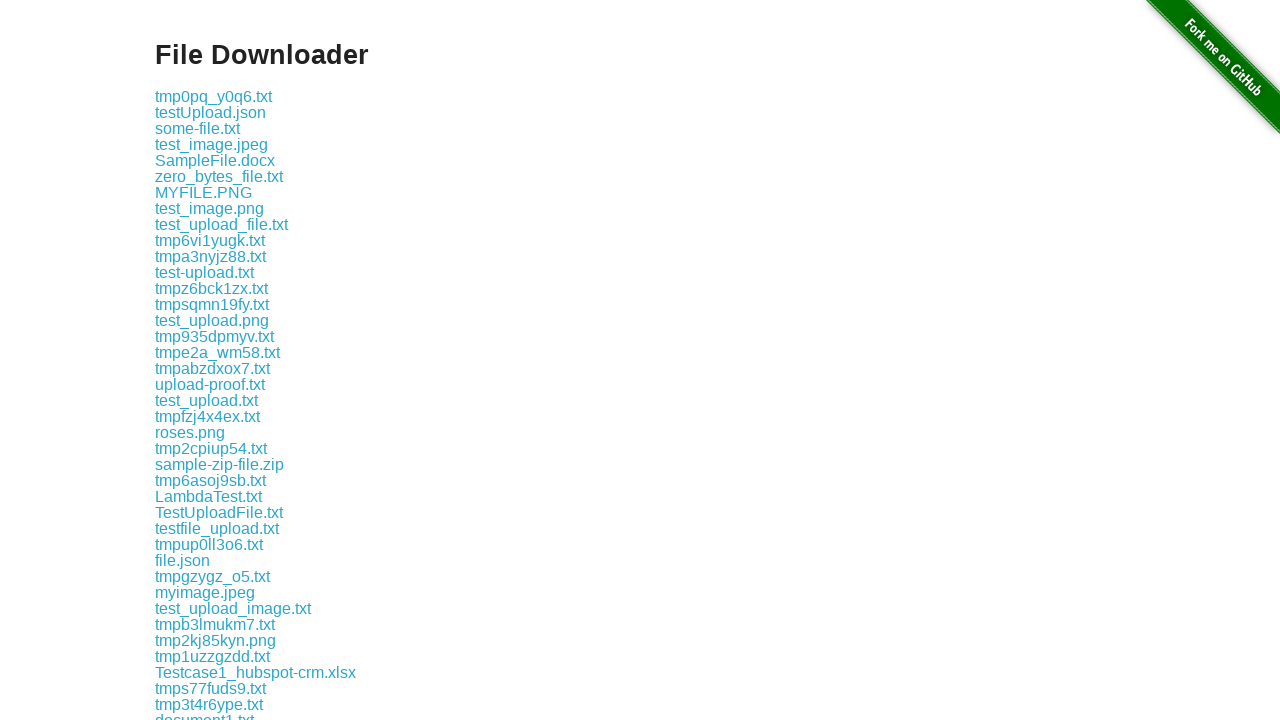

Clicked random_data.txt download link and initiated download at (212, 559) on internal:text="random_data.txt"i
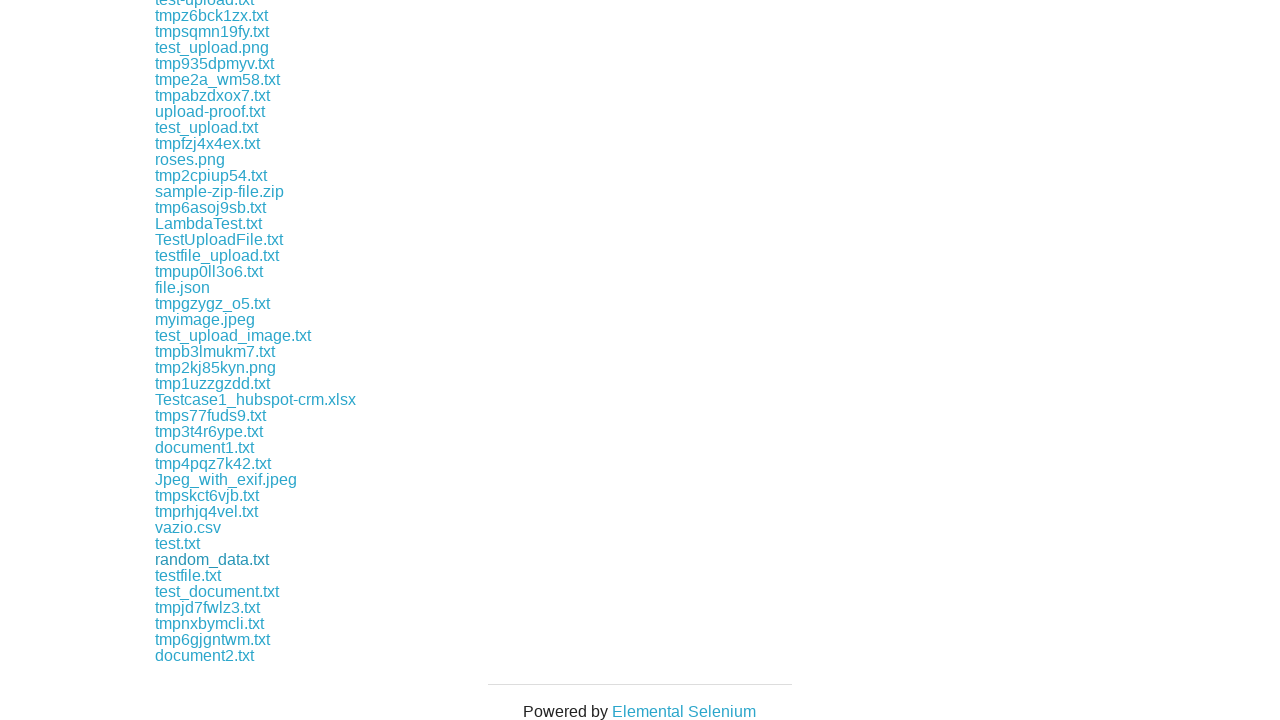

Download completed and file object retrieved
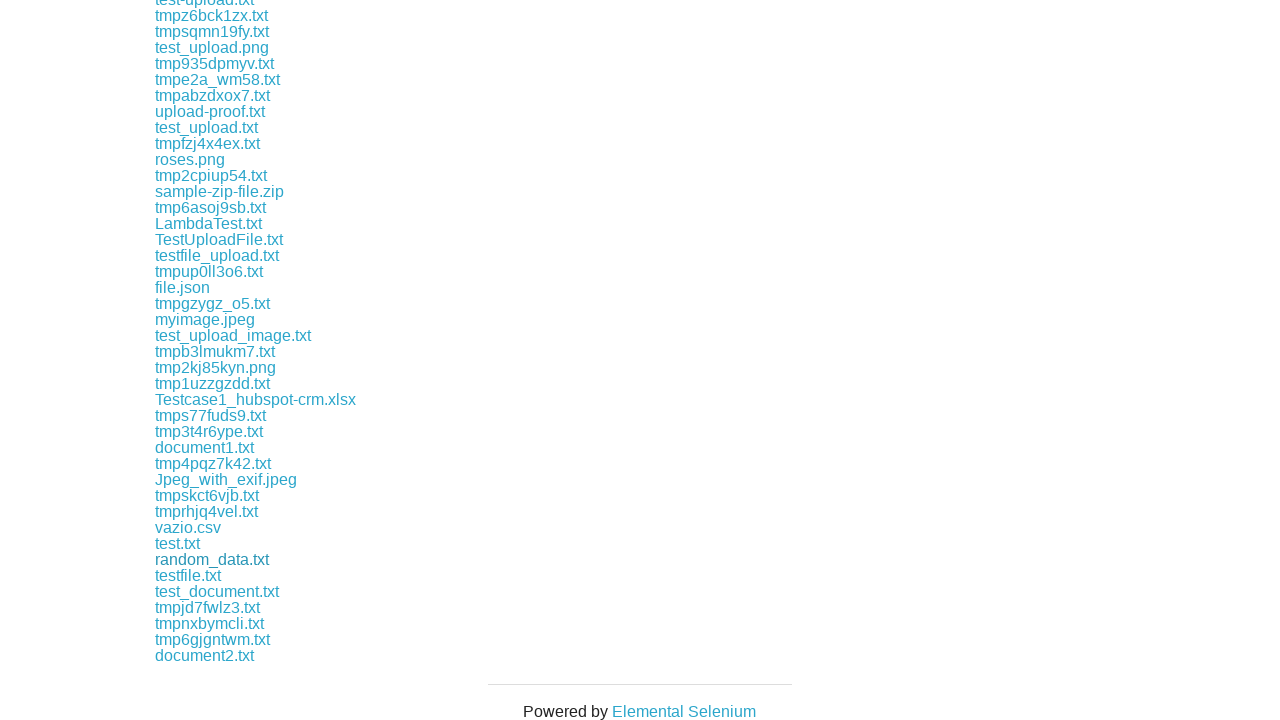

Extracted download URL: https://the-internet.herokuapp.com/download/random_data.txt
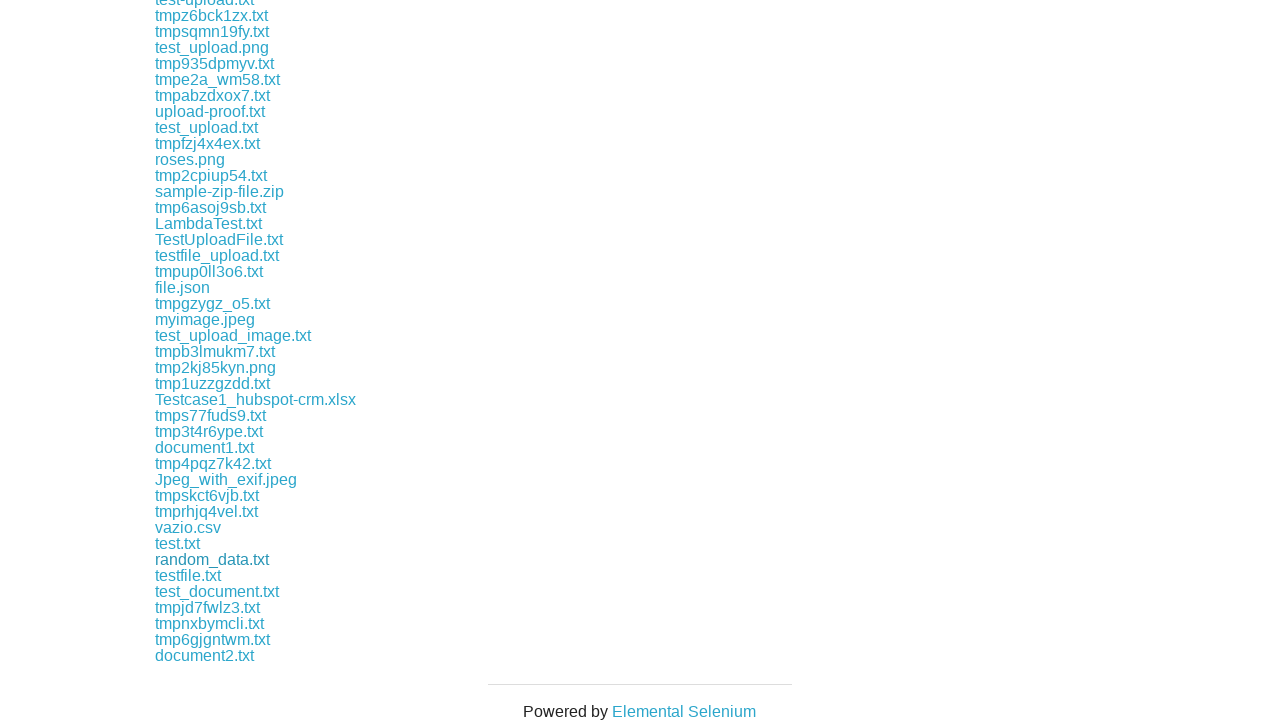

Retrieved downloaded file path: /tmp/playwright-artifacts-tKItou/29642c87-799b-418e-af2b-5fab92881025
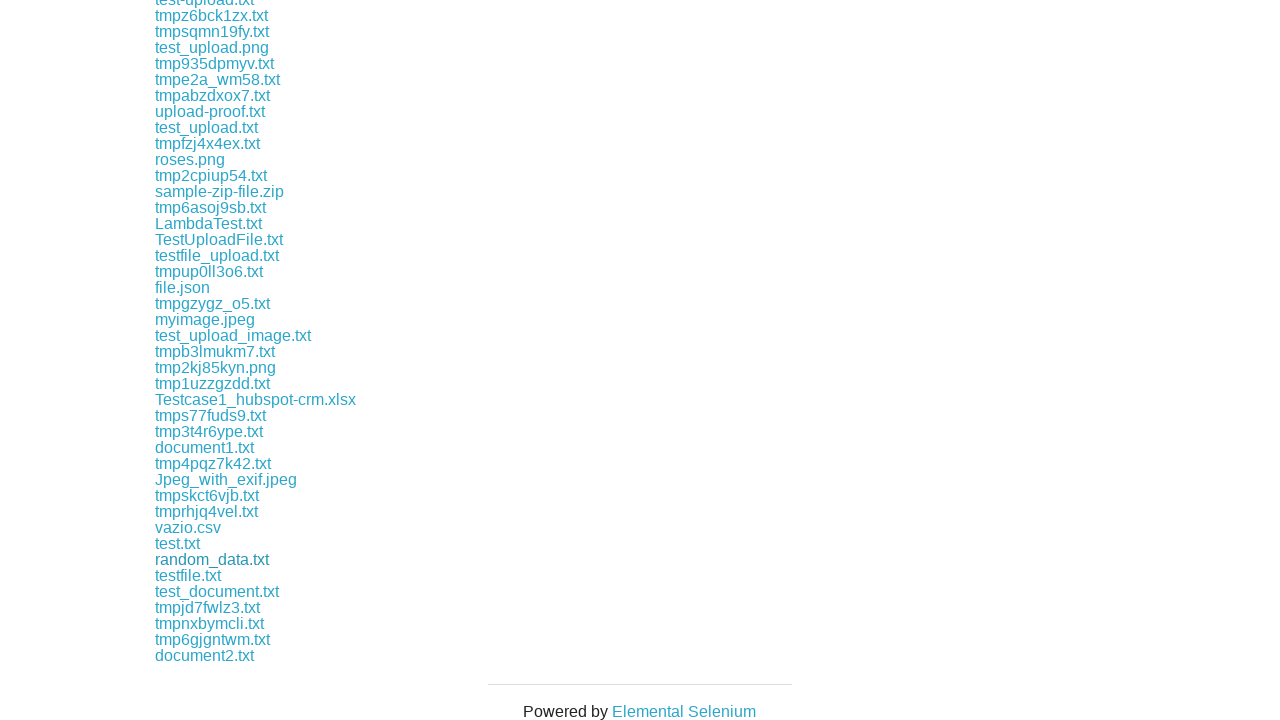

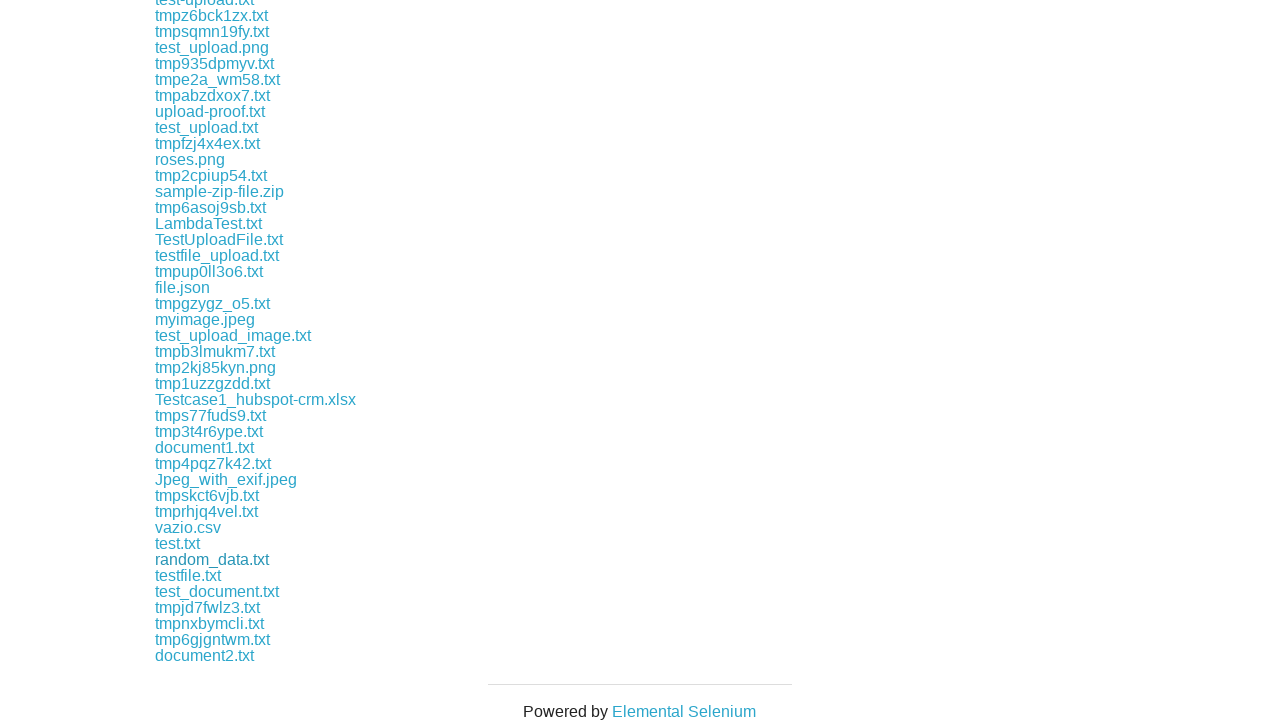